Tests selecting multiple non-consecutive elements using Ctrl+Click

Starting URL: http://jqueryui.com/resources/demos/selectable/display-grid.html

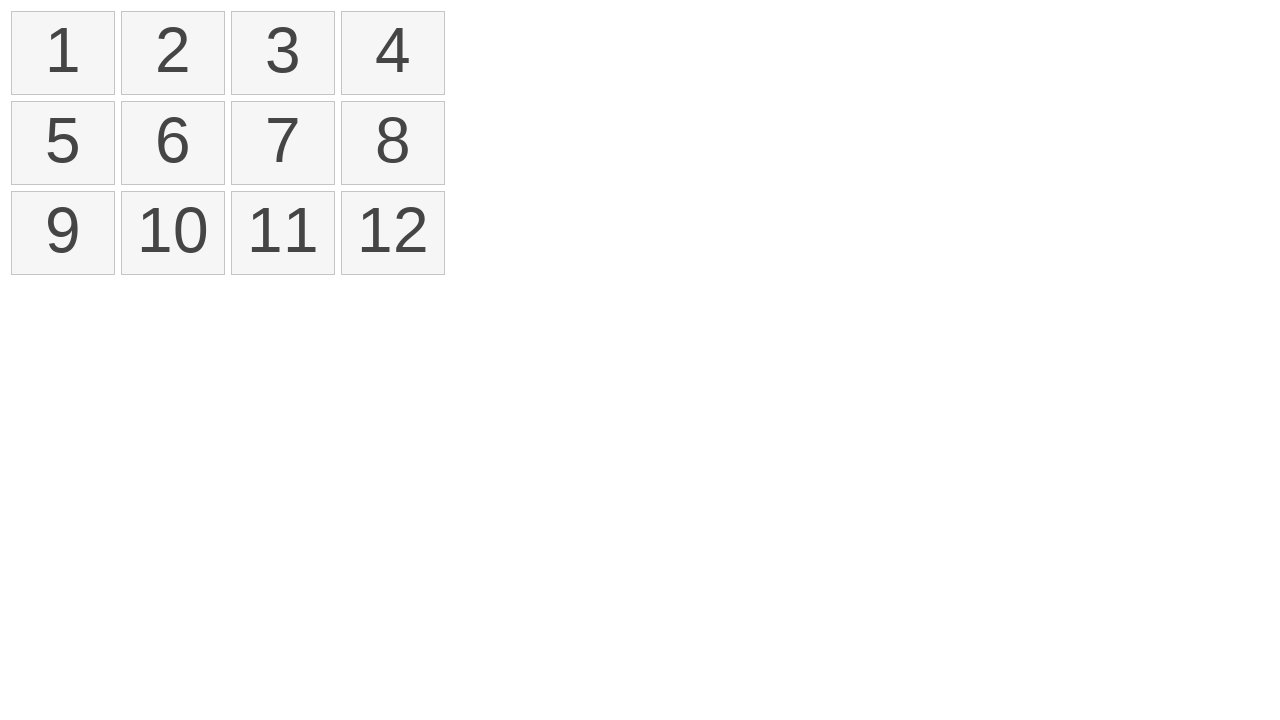

Located all selectable items in the grid
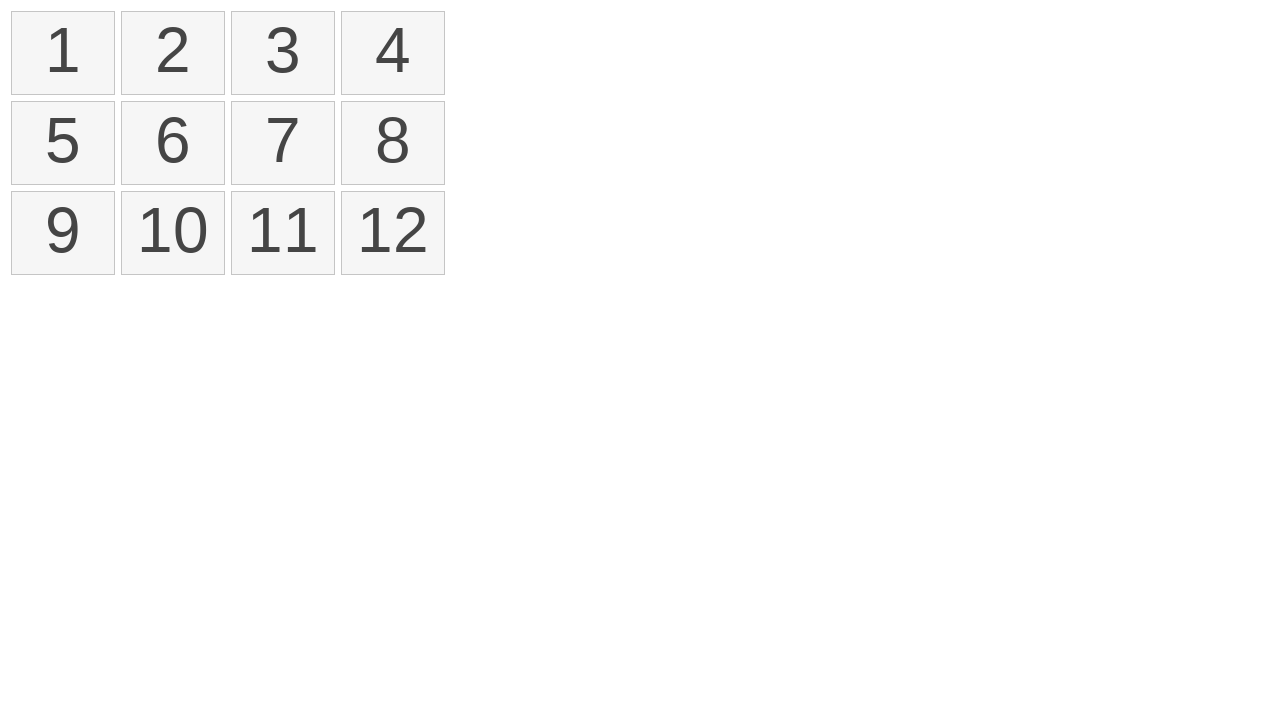

Pressed Control key down
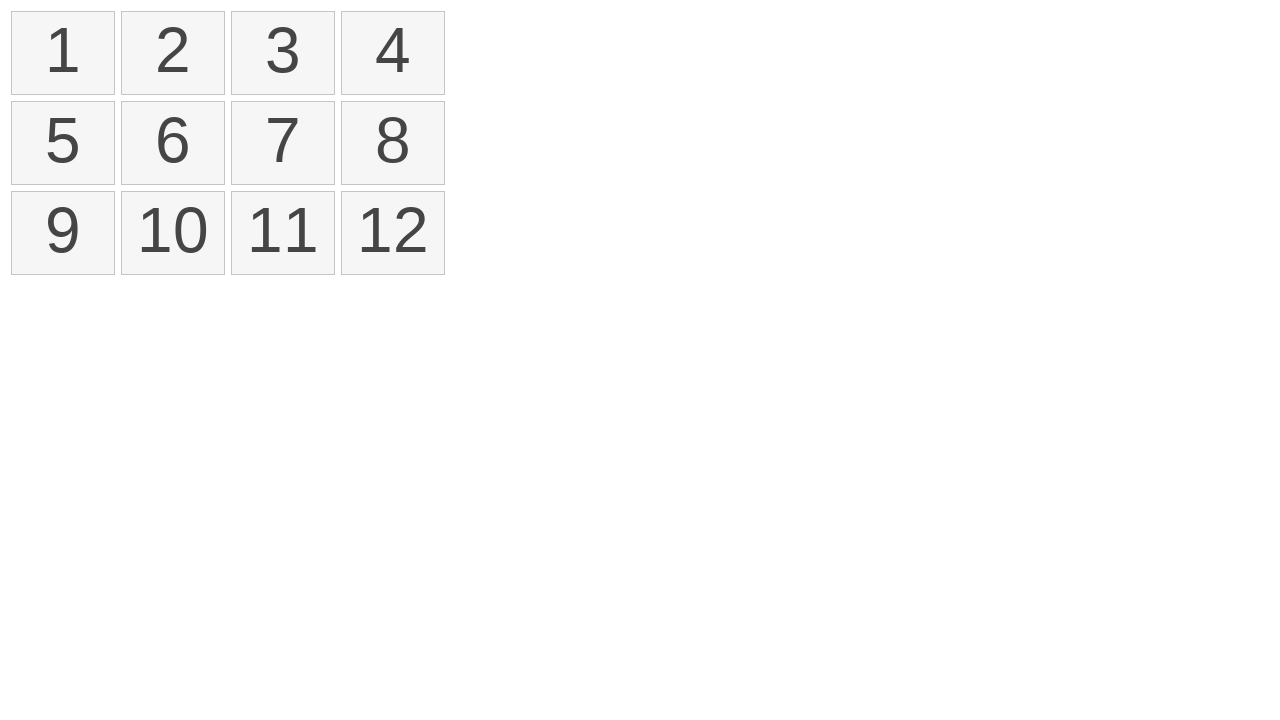

Ctrl+Clicked first item (index 0) at (63, 53) on xpath=//ol[@id='selectable']/li >> nth=0
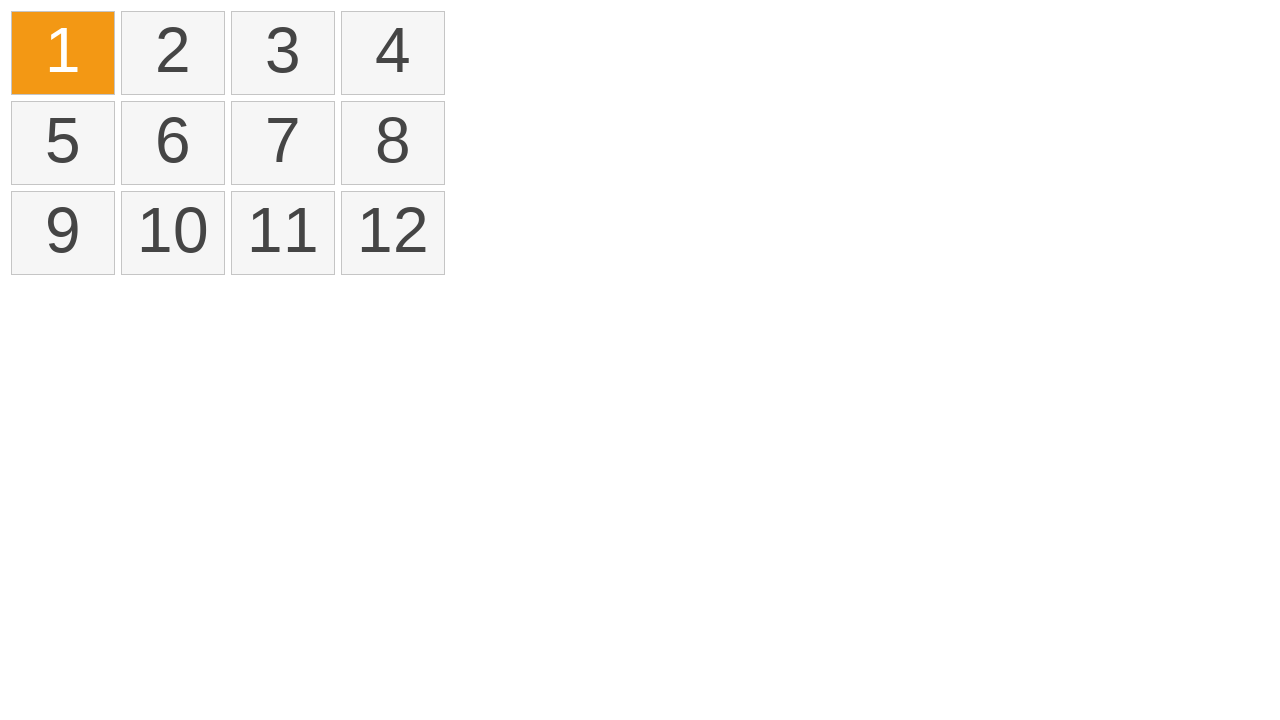

Ctrl+Clicked third item (index 2) at (283, 53) on xpath=//ol[@id='selectable']/li >> nth=2
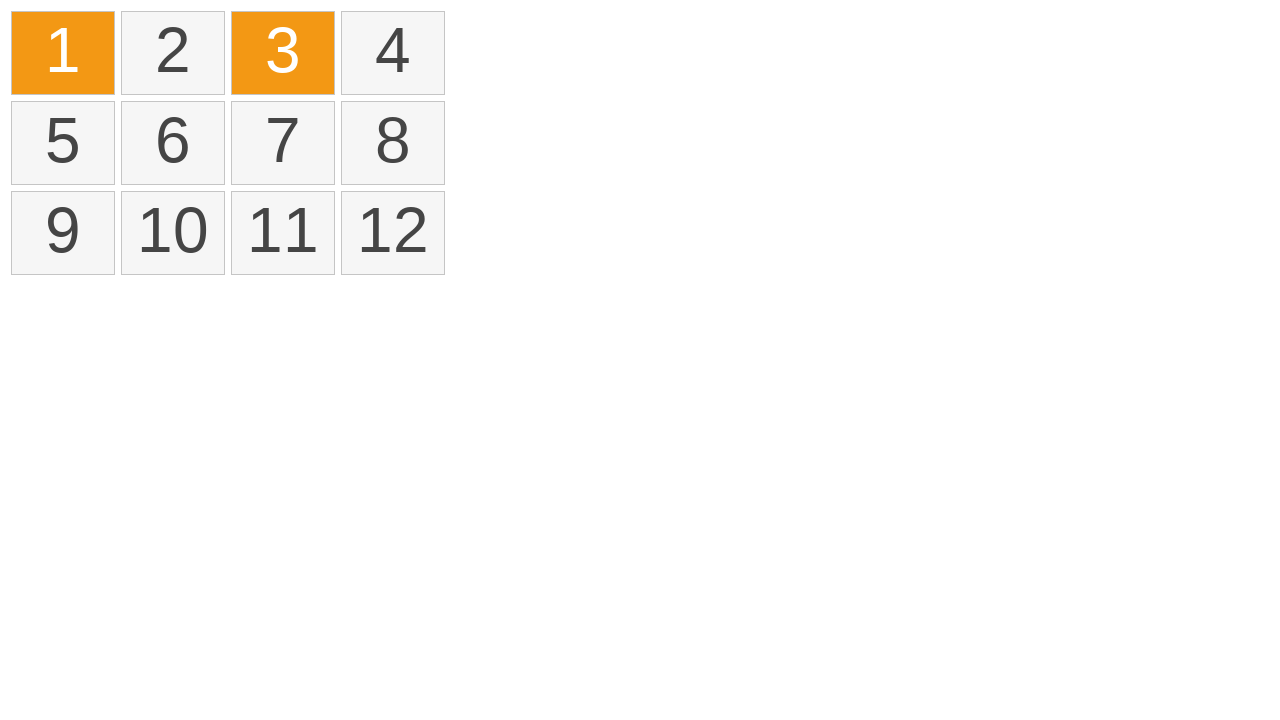

Ctrl+Clicked fifth item (index 4) at (63, 143) on xpath=//ol[@id='selectable']/li >> nth=4
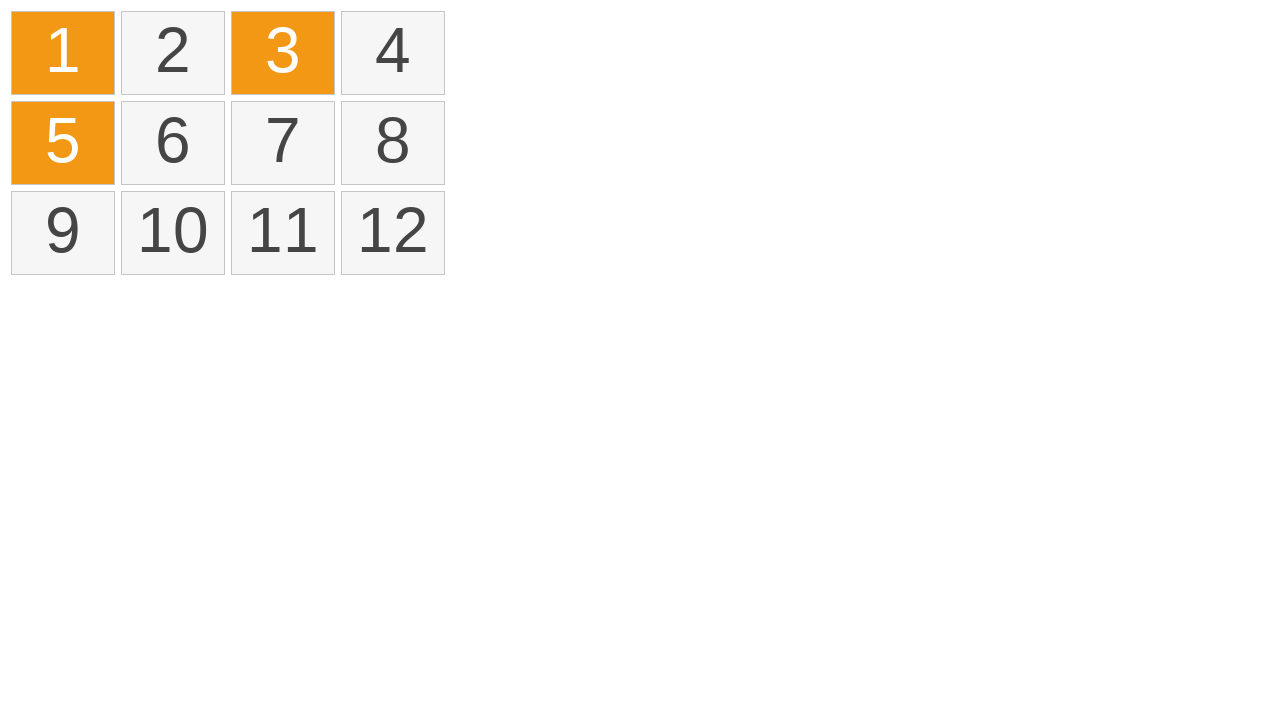

Ctrl+Clicked seventh item (index 6) at (283, 143) on xpath=//ol[@id='selectable']/li >> nth=6
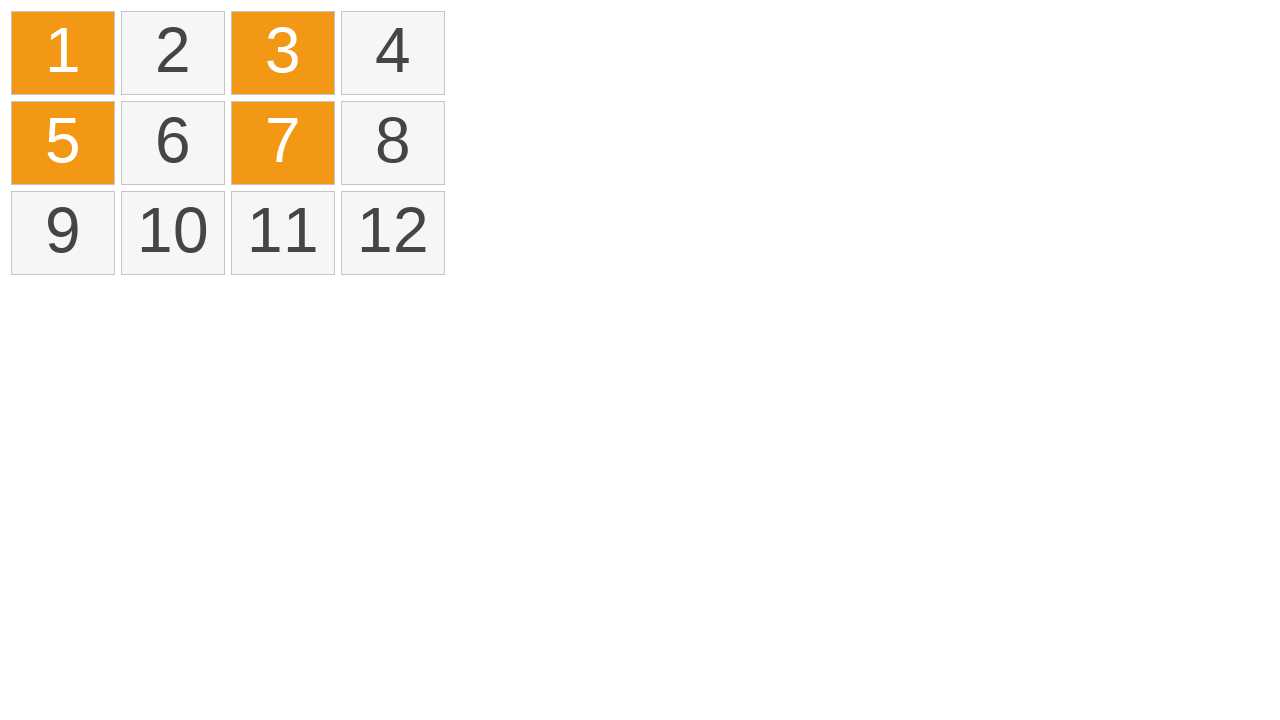

Released Control key
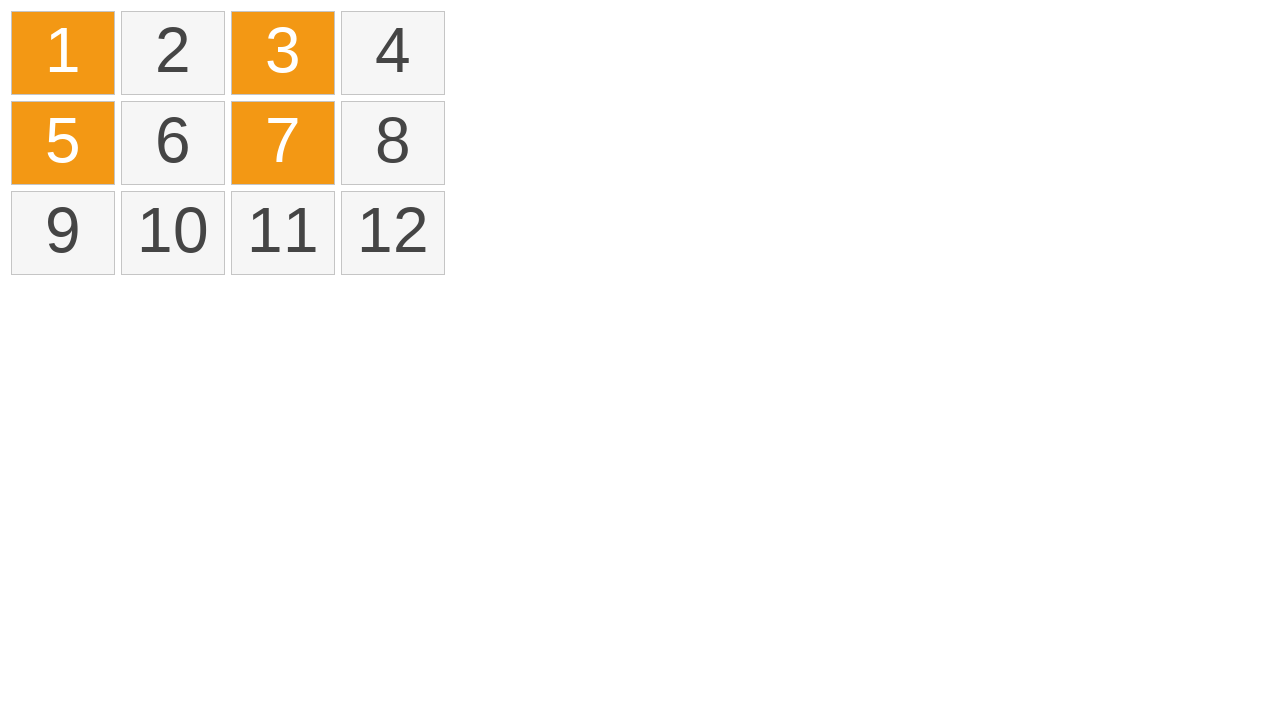

Verified selected items are highlighted with ui-selected class
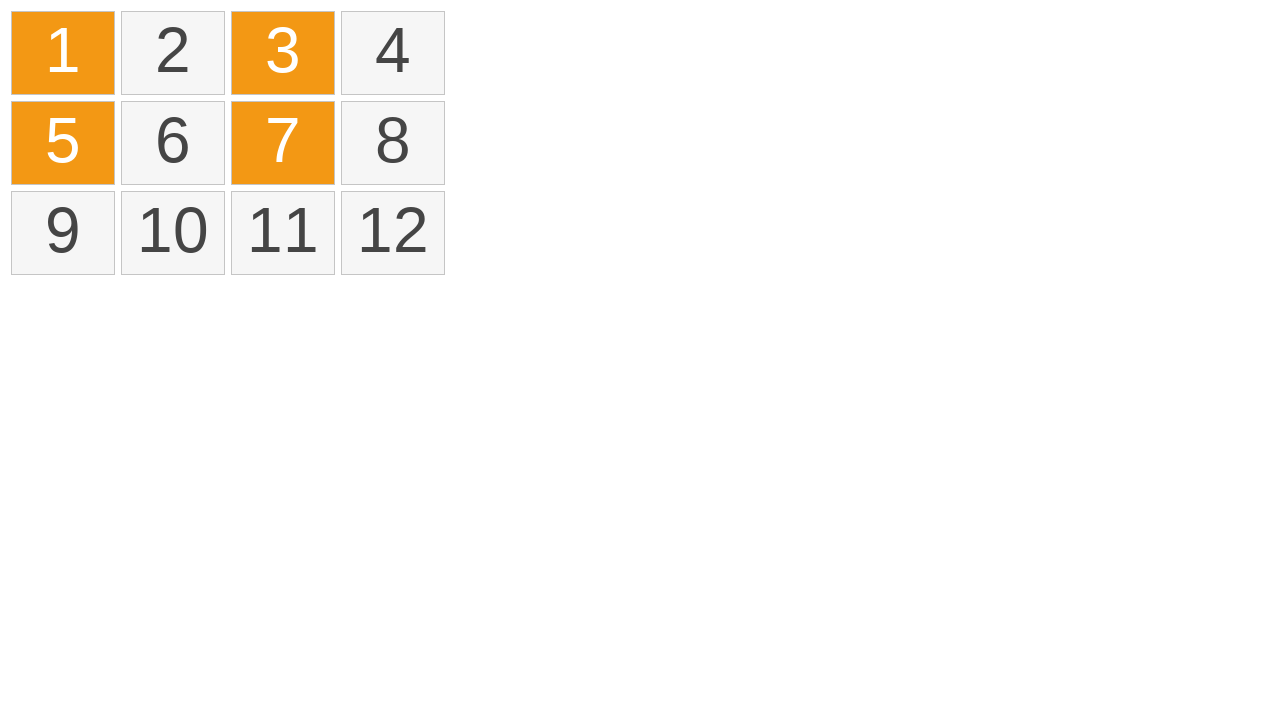

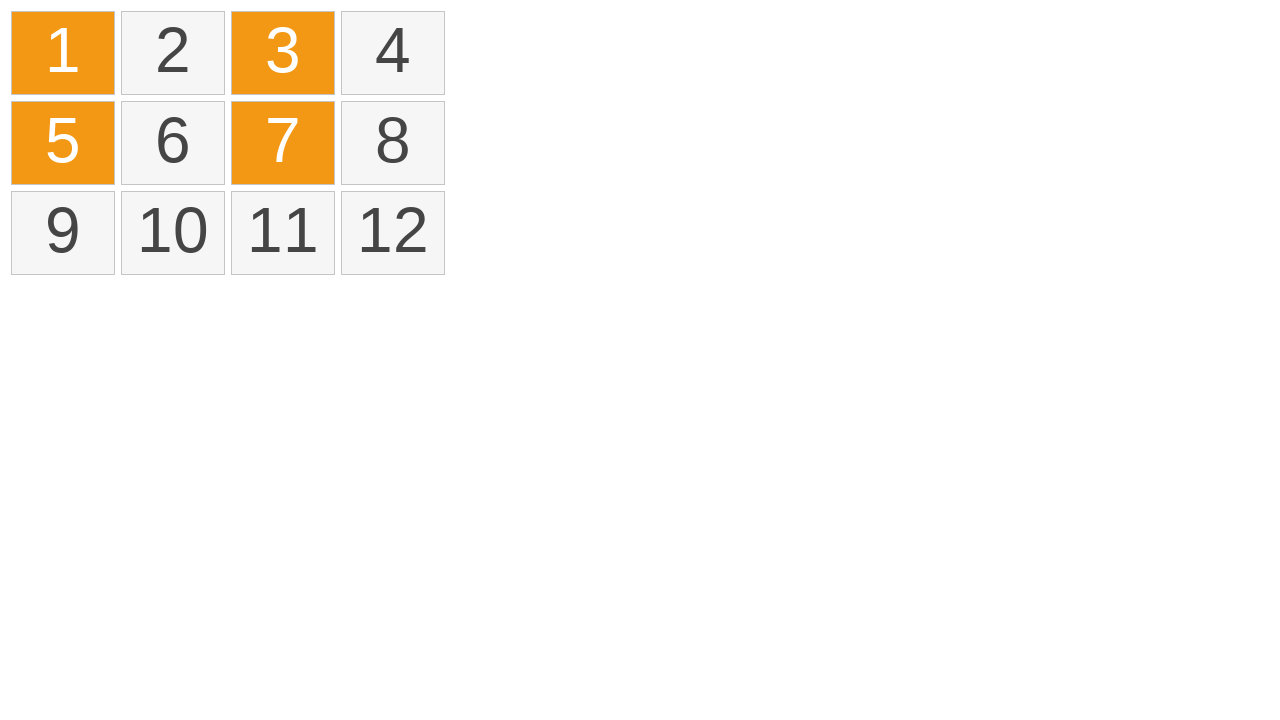